Tests a practice form by filling in first name, last name, email, phone number, and address fields on the DemoQA automation practice form

Starting URL: https://demoqa.com/automation-practice-form

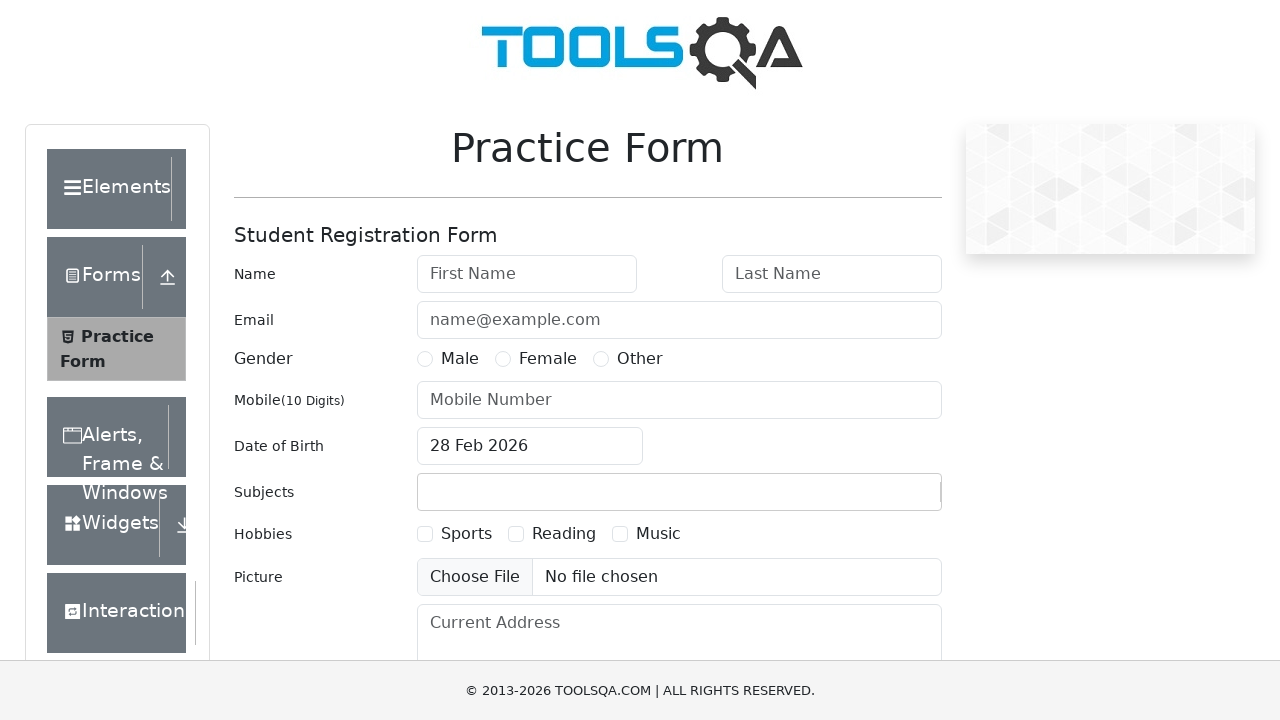

Navigated to DemoQA automation practice form
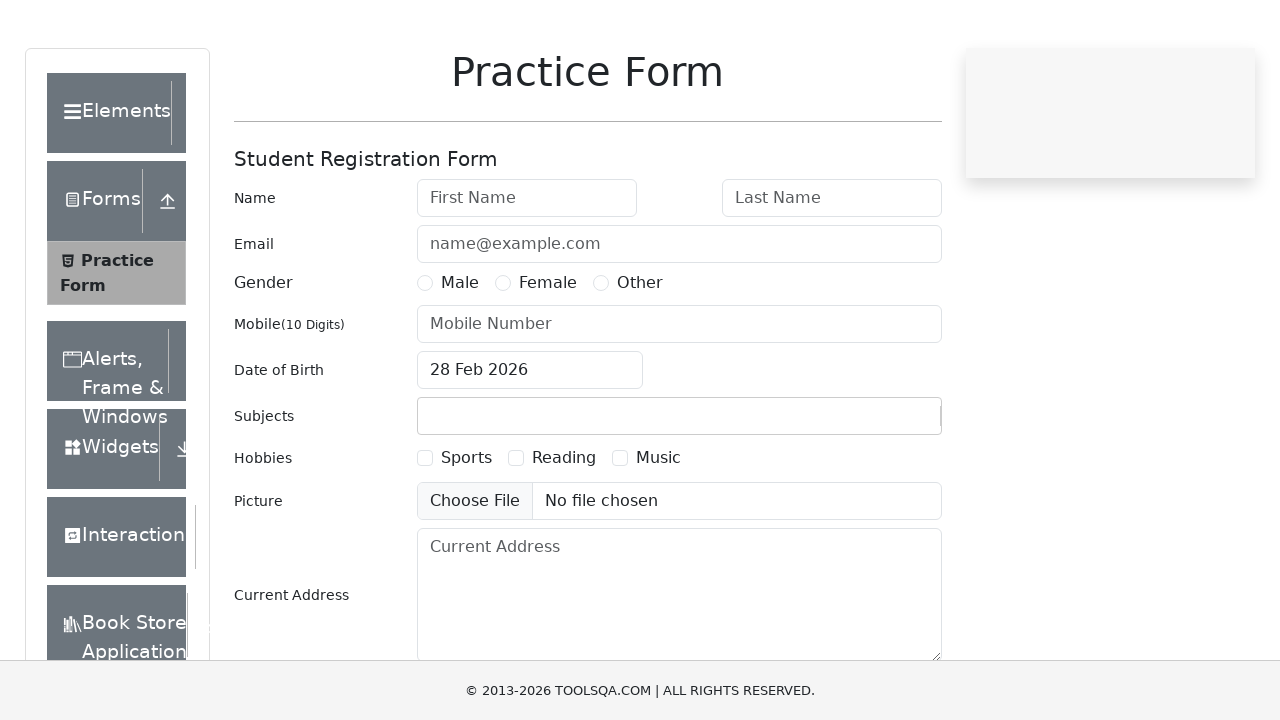

Filled first name field with 'Alexandr' on #firstName
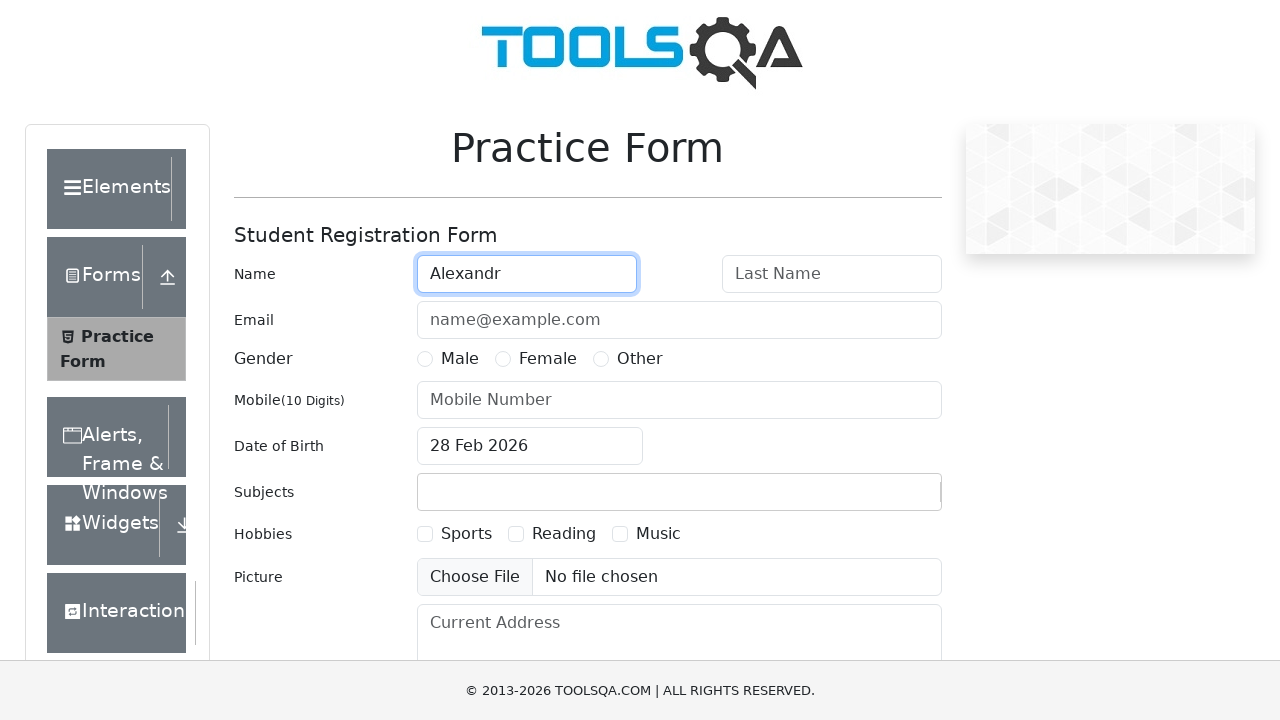

Filled last name field with 'Pushkin' on #lastName
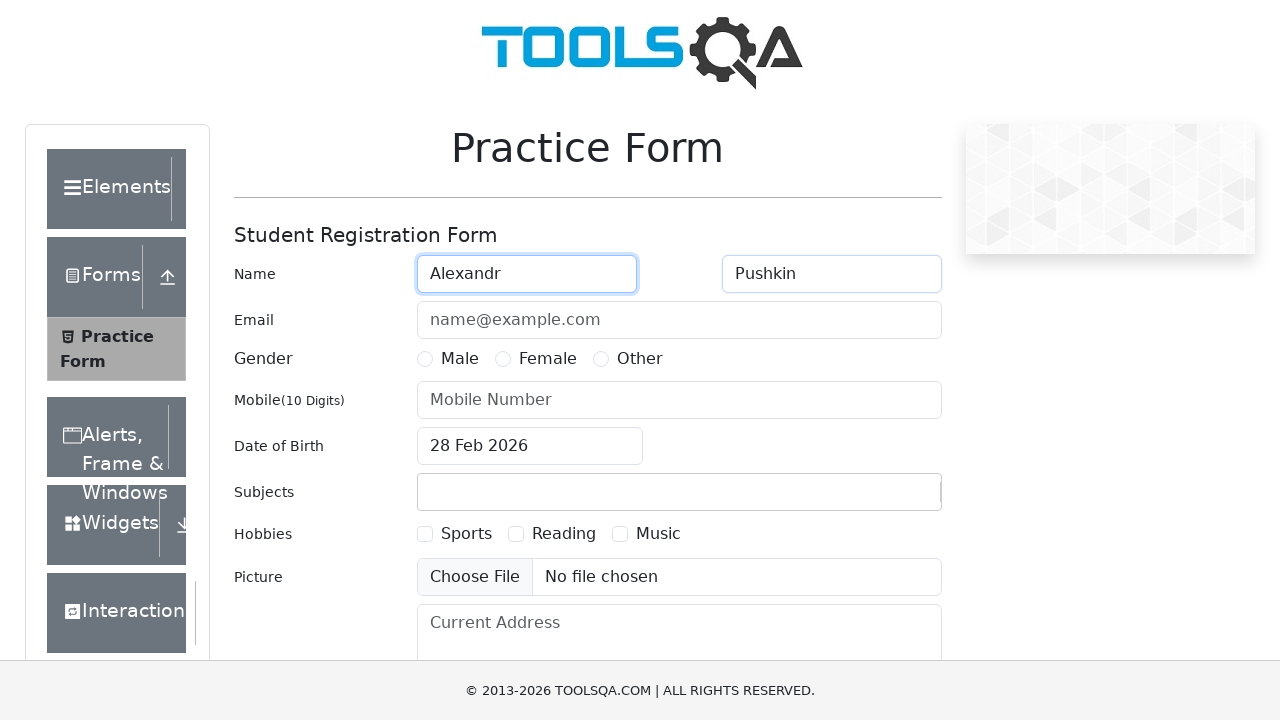

Filled email field with 'botvich08@gmail.com' on #userEmail
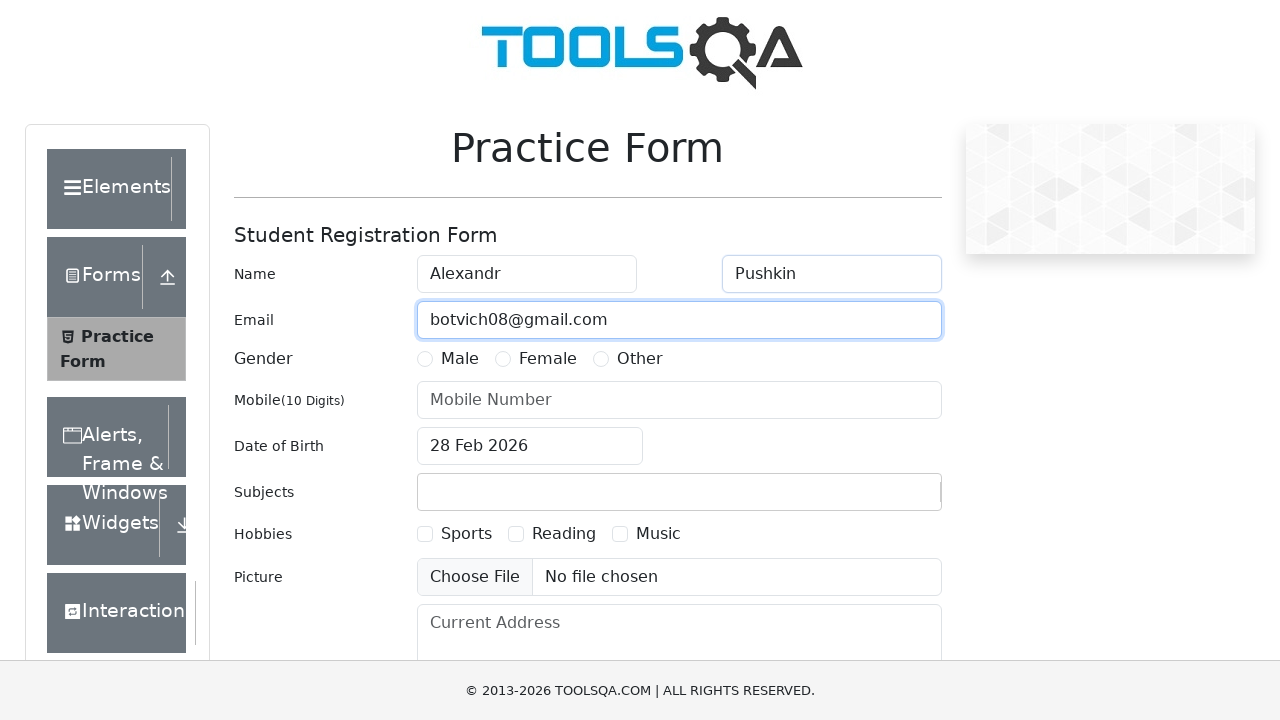

Filled phone number field with '0501317788' on #userNumber
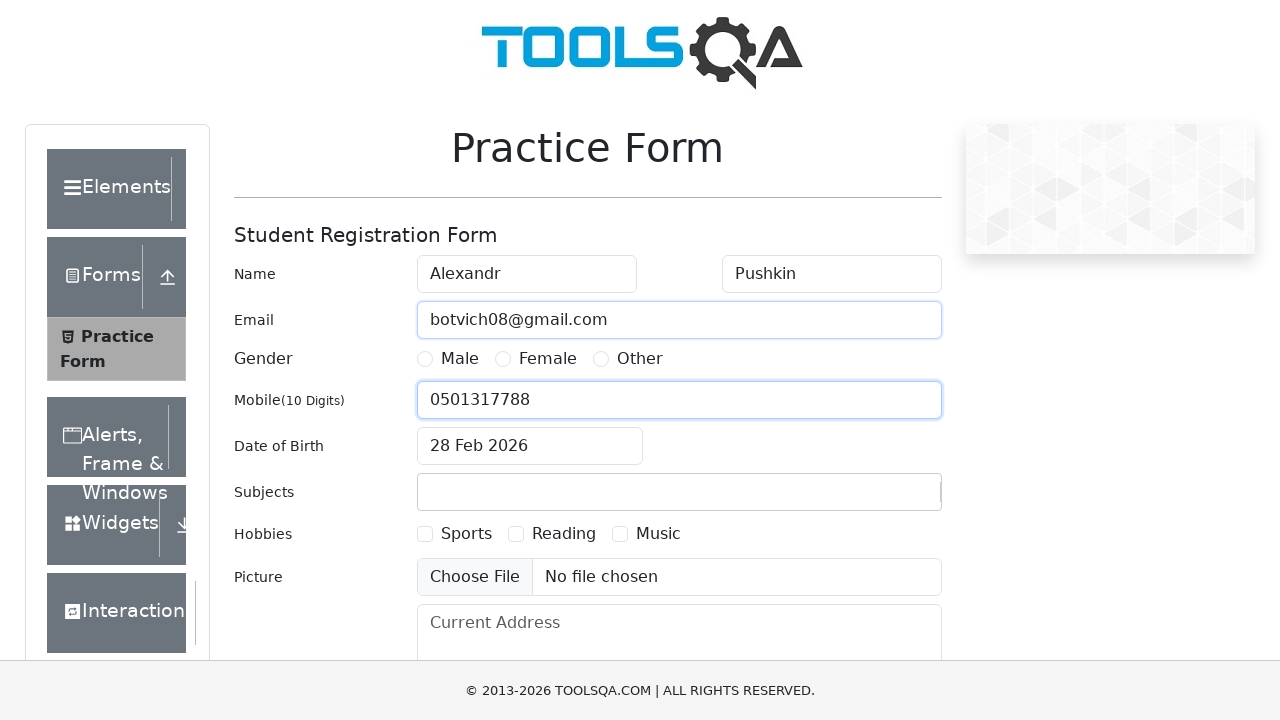

Filled current address field with 'Home my Home' on #currentAddress
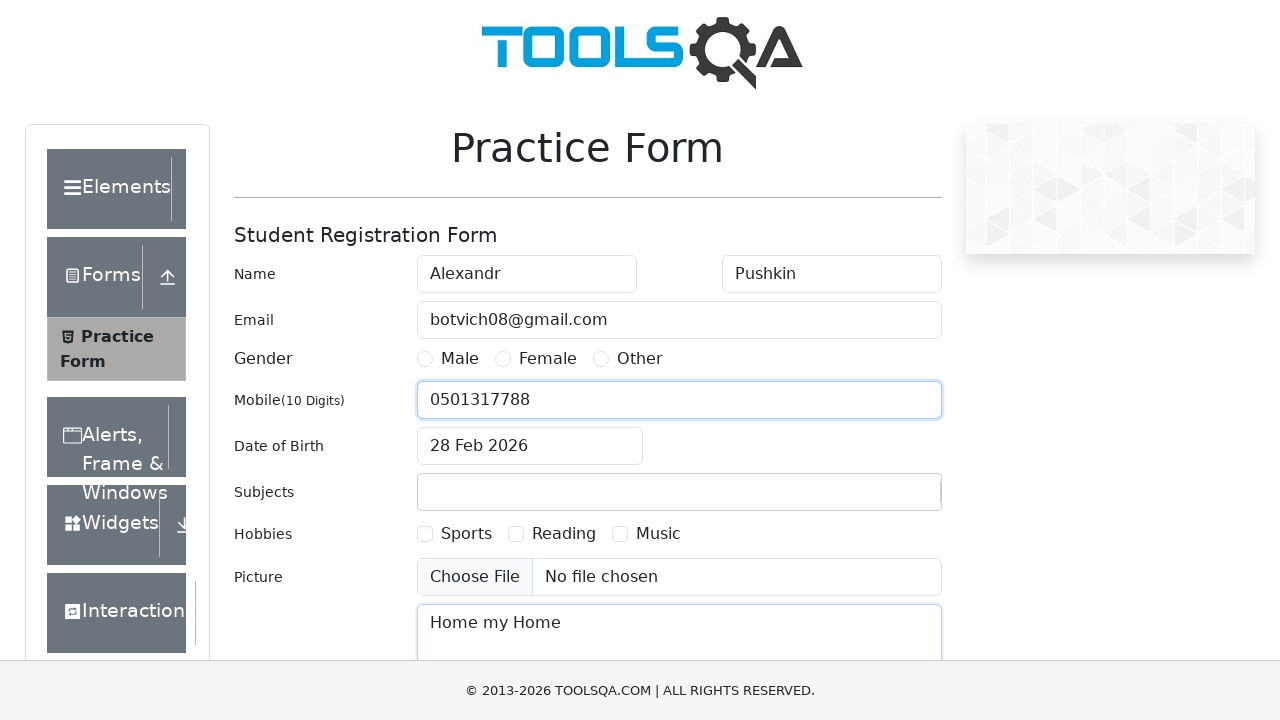

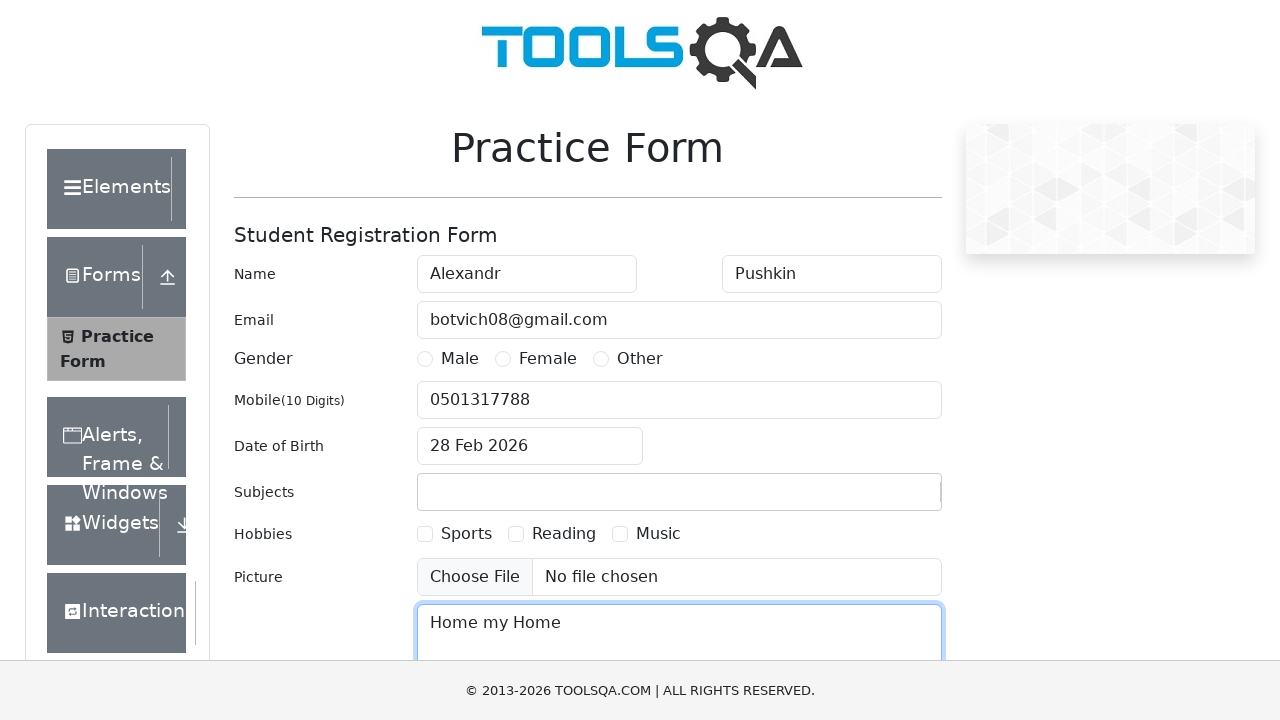